Opens the Paytm homepage, maximizes and then minimizes the browser window to test basic window management functionality

Starting URL: https://paytm.com/

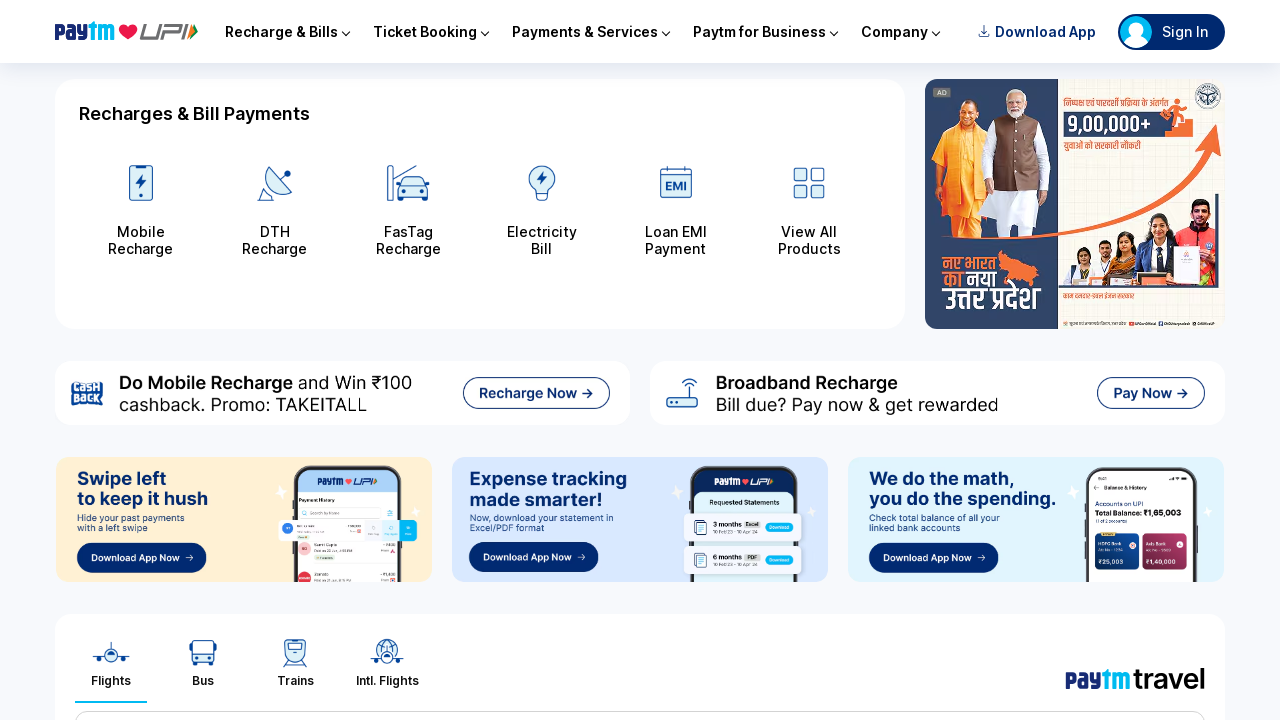

Navigated to Paytm homepage
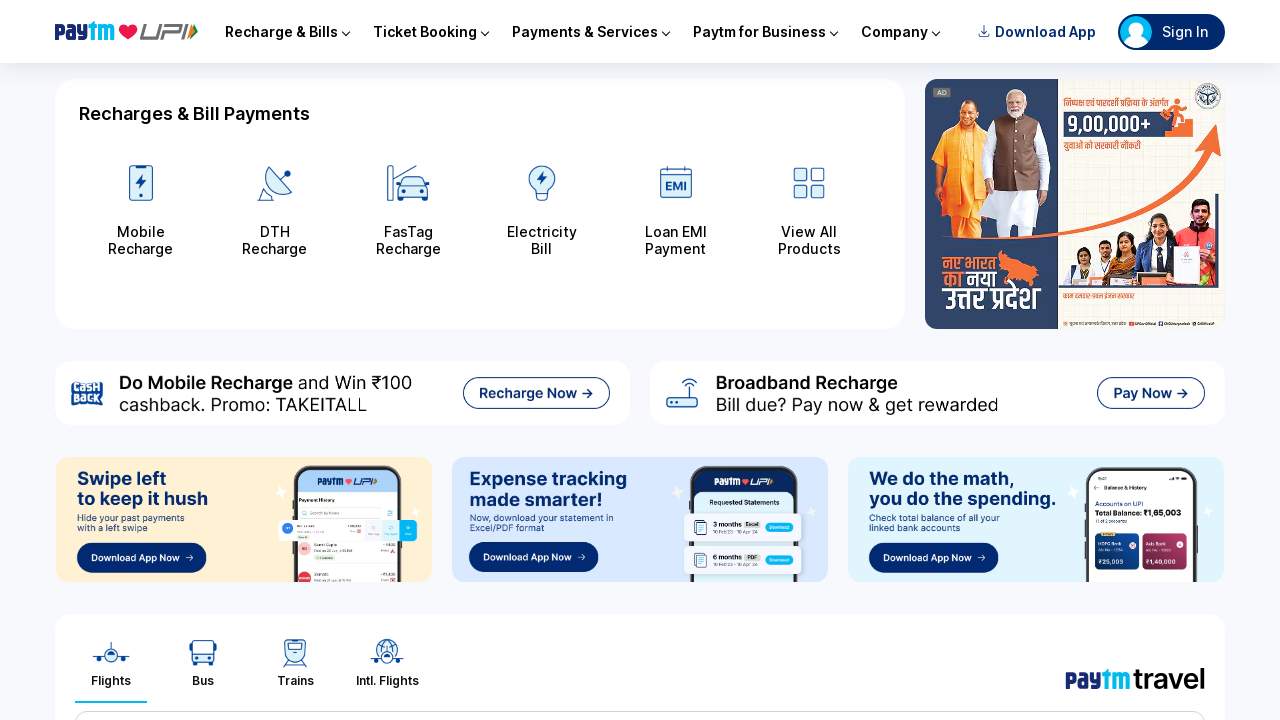

Maximized browser window to 1920x1080
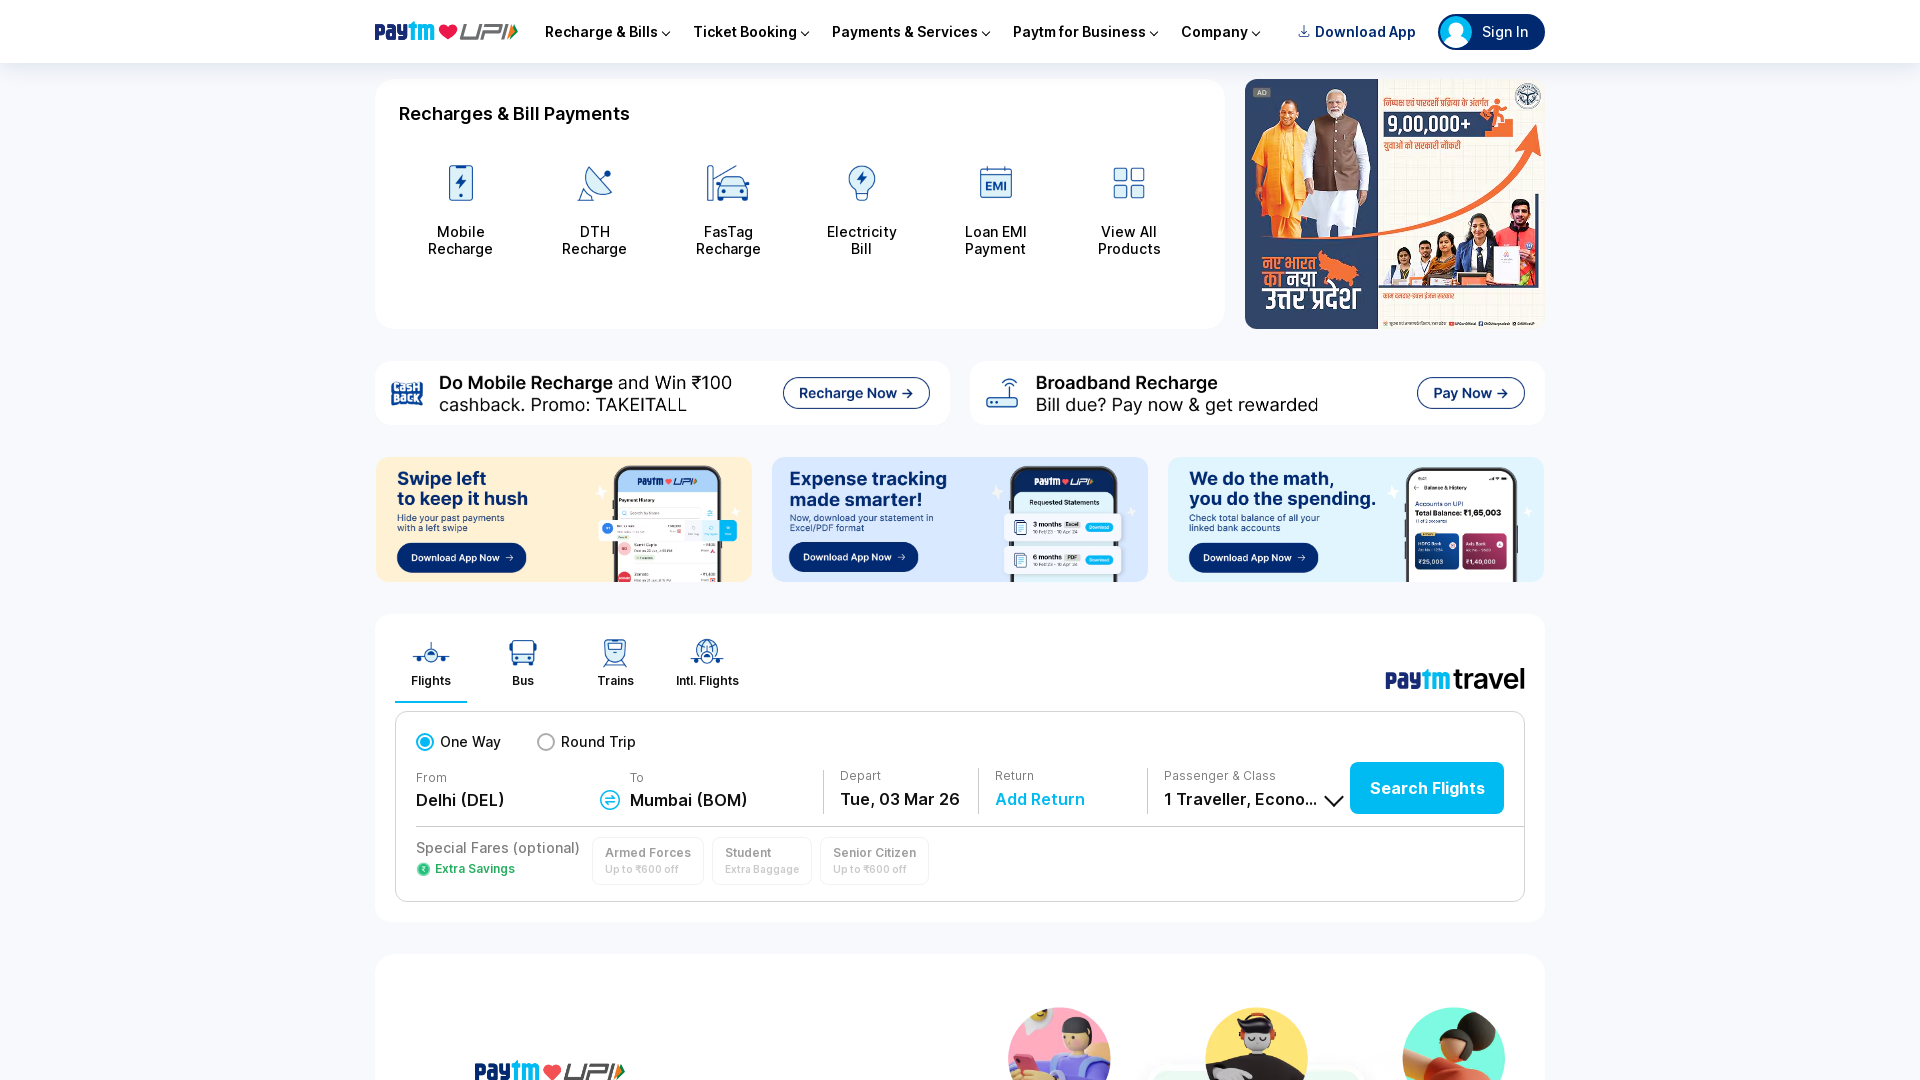

Page DOM content loaded
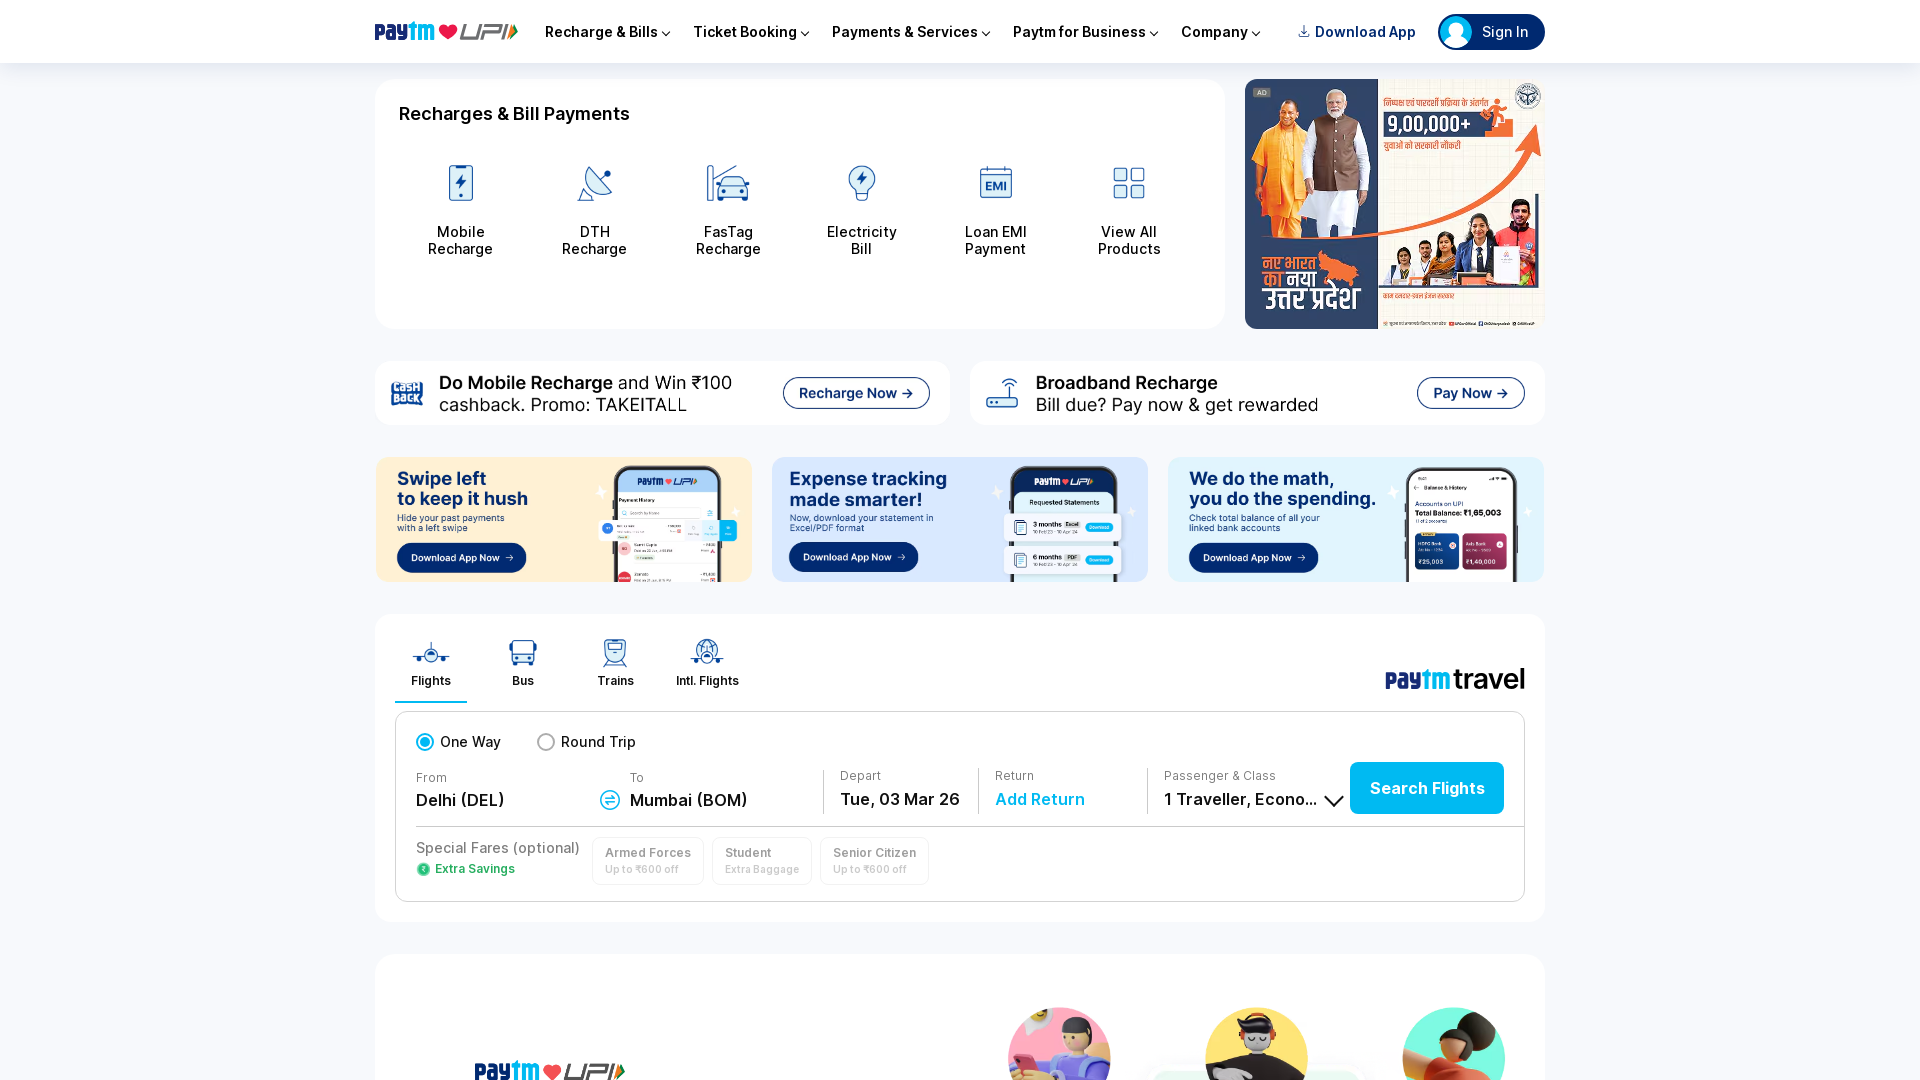

Minimized browser window to 800x600
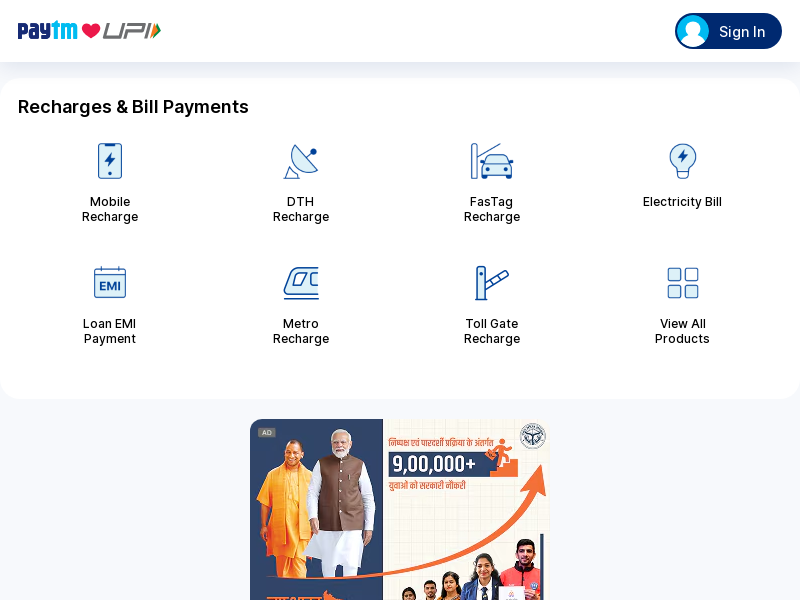

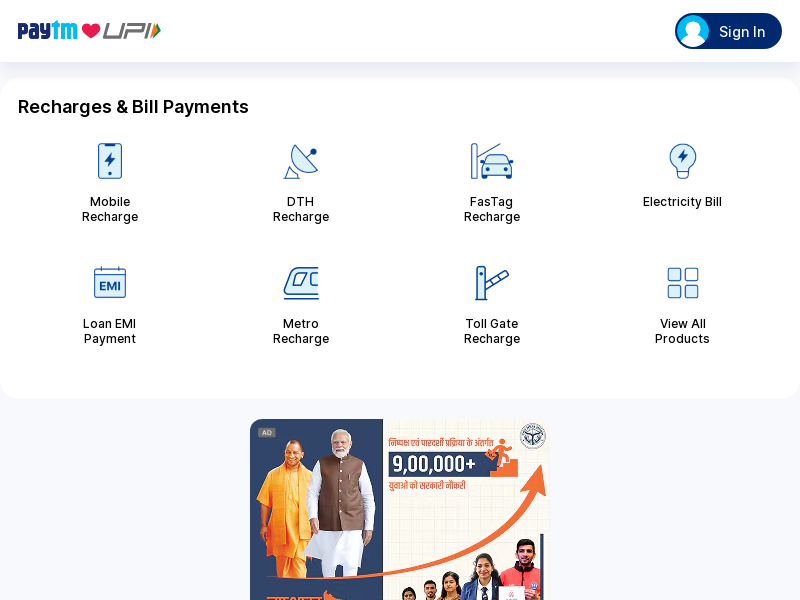